Adds multiple vegetables to cart by finding them in the product list and clicking their add to cart buttons

Starting URL: https://rahulshettyacademy.com/seleniumPractise/#/

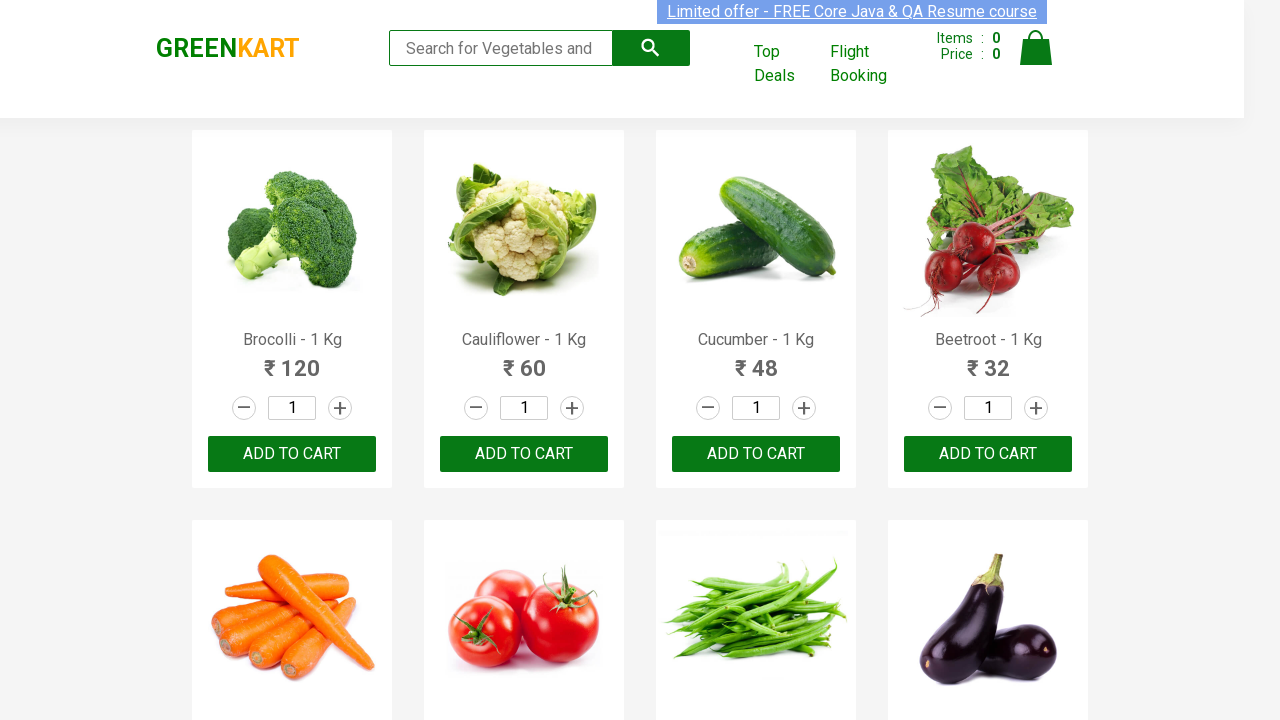

Waited for product list to load
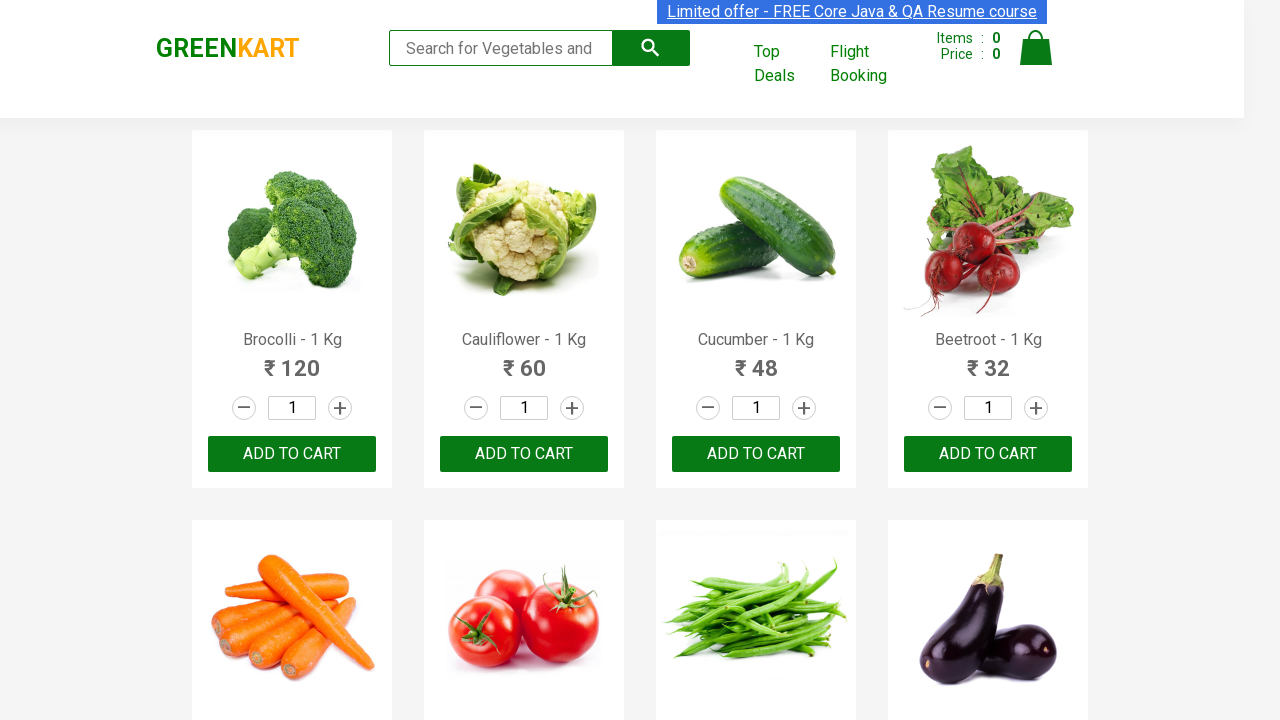

Retrieved all product name elements from the page
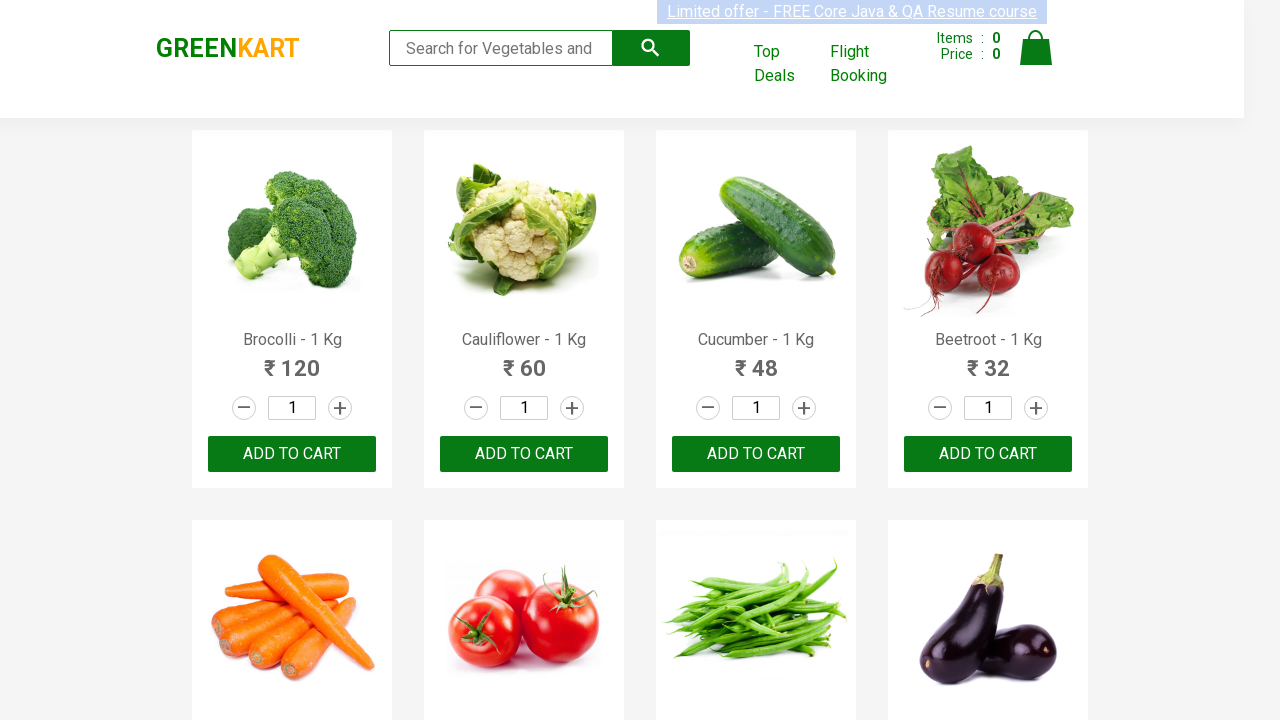

Retrieved all add to cart buttons
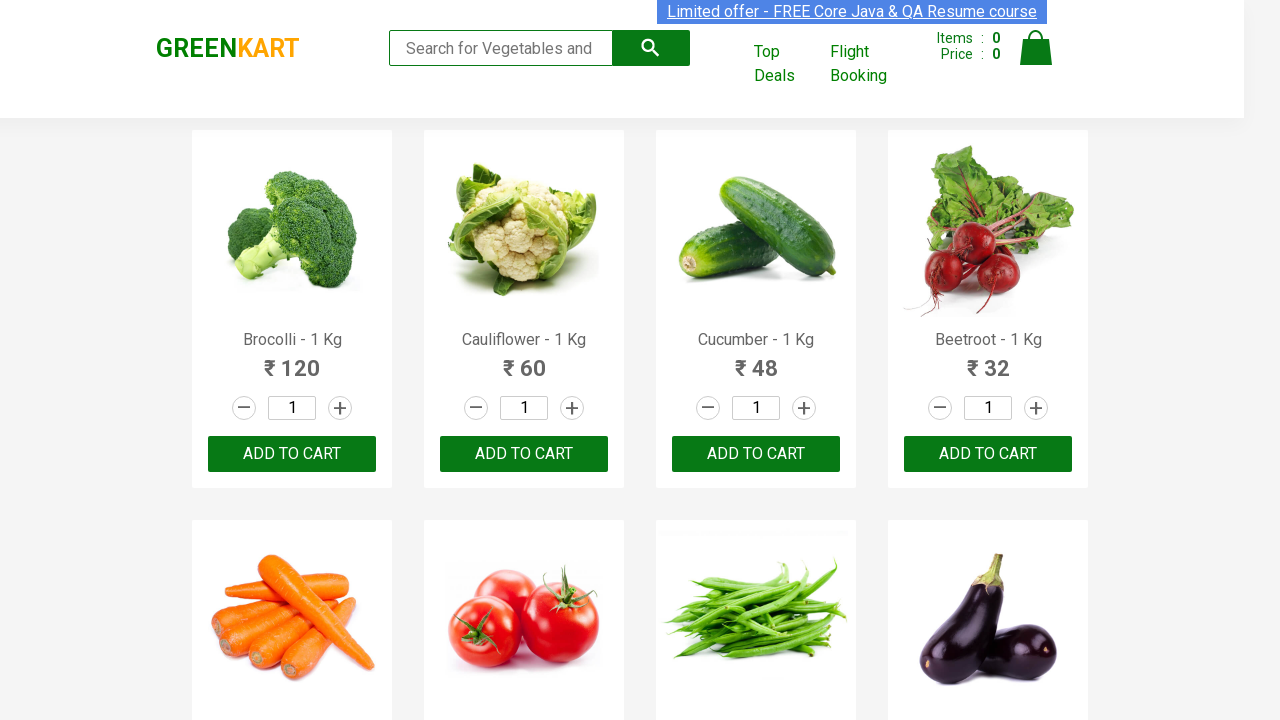

Clicked add to cart button for Brocolli
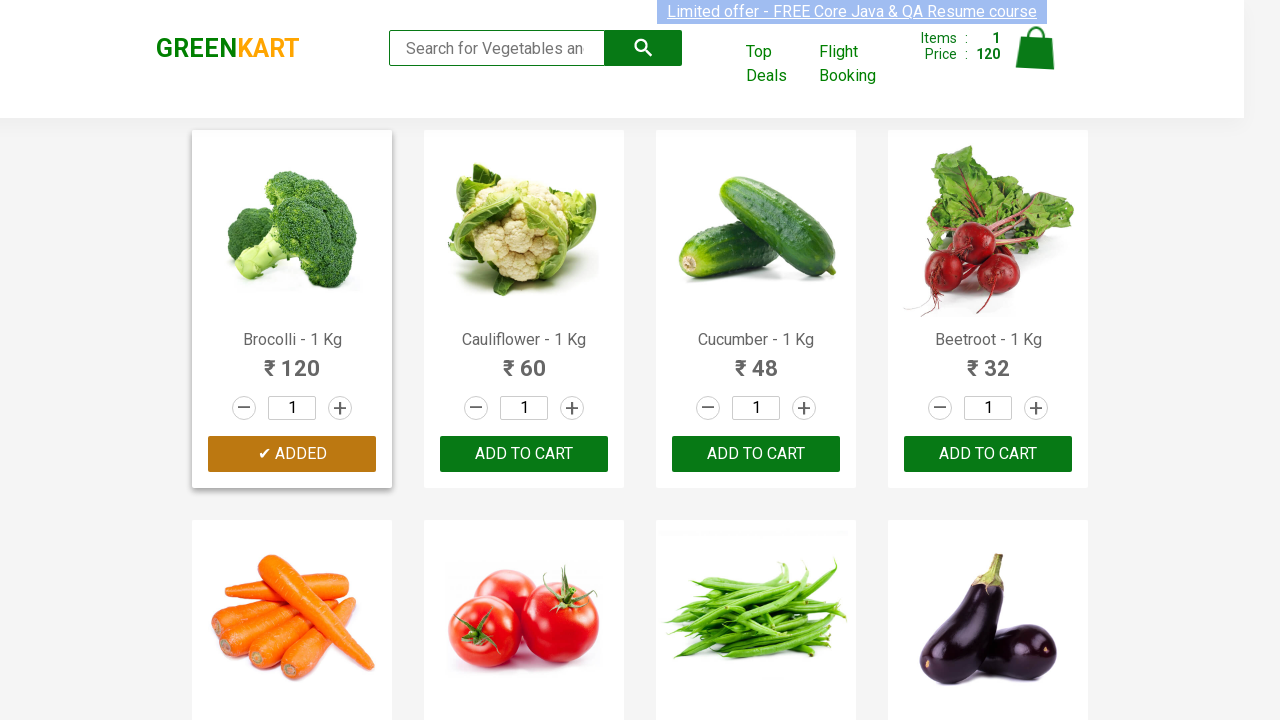

Clicked add to cart button for Cucumber
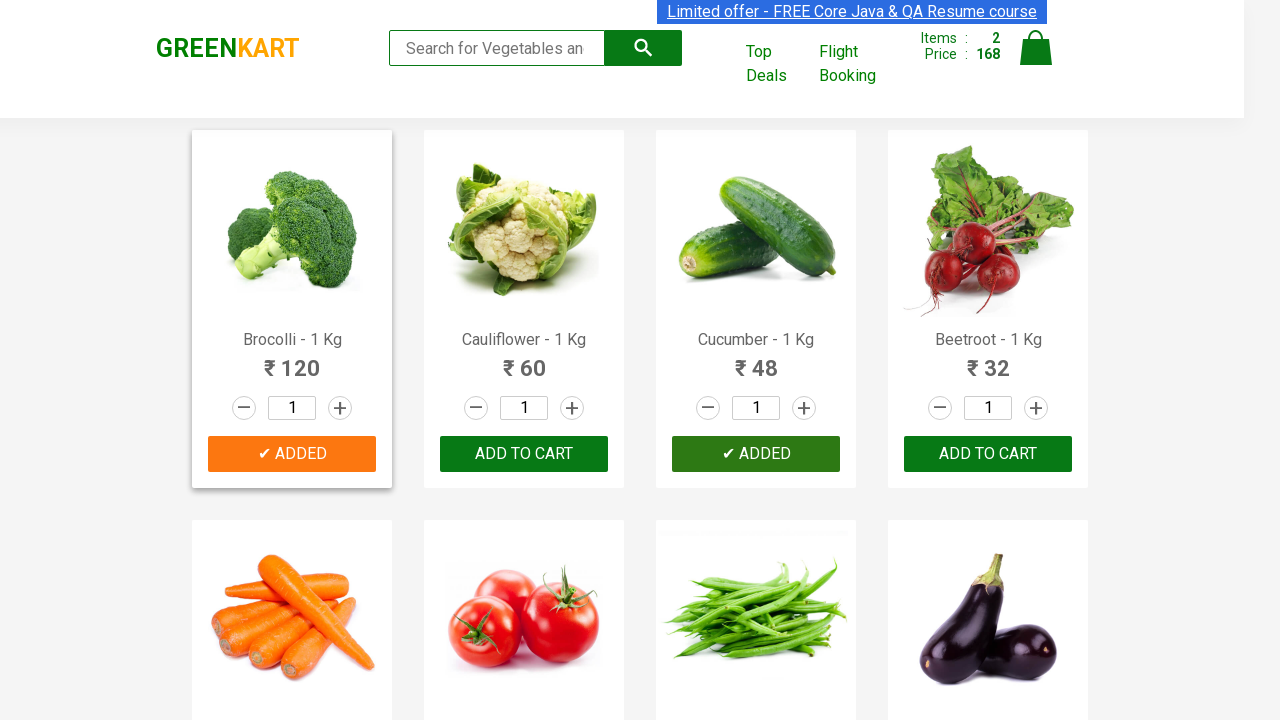

Clicked add to cart button for Mango
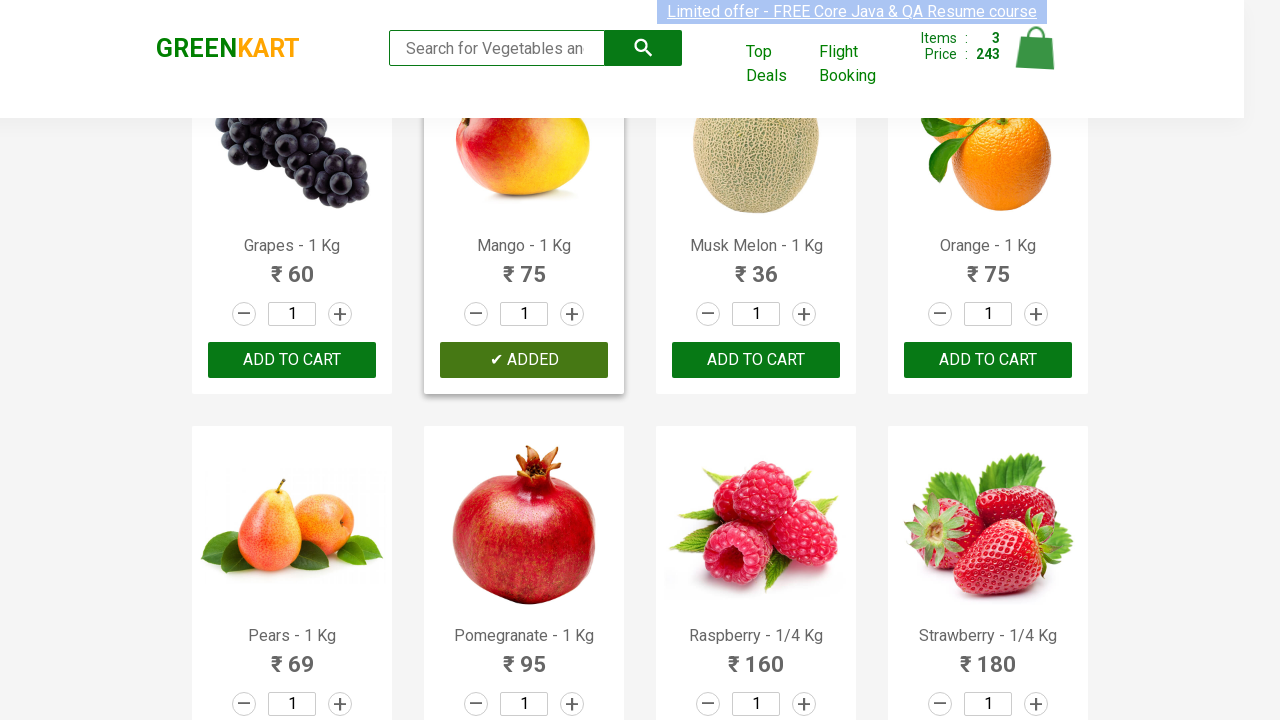

Clicked add to cart button for Cashews
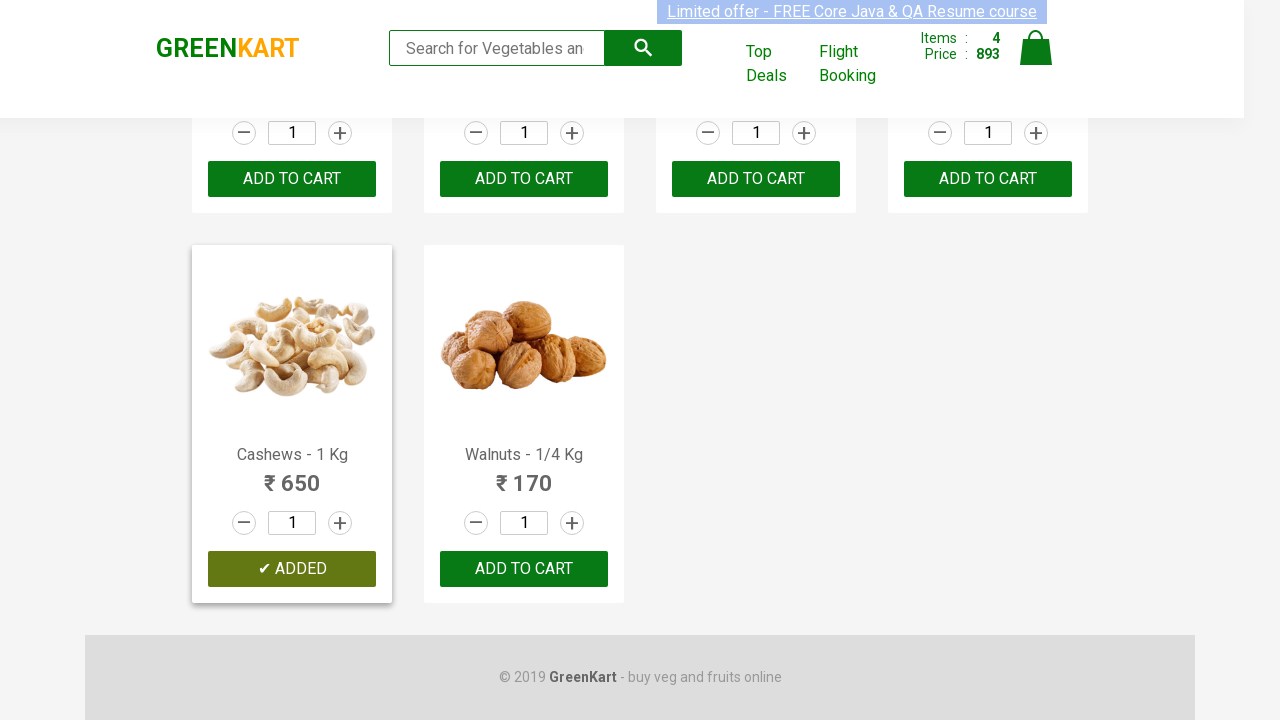

Successfully added all 4 vegetables to cart
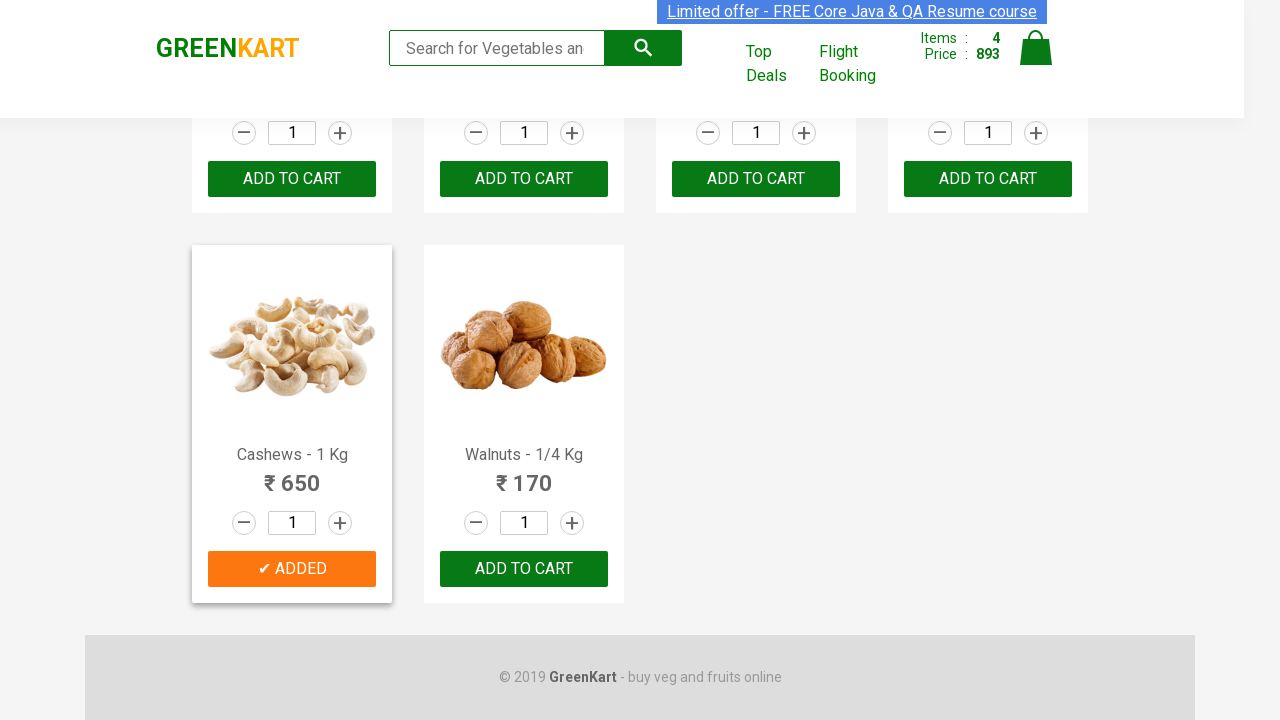

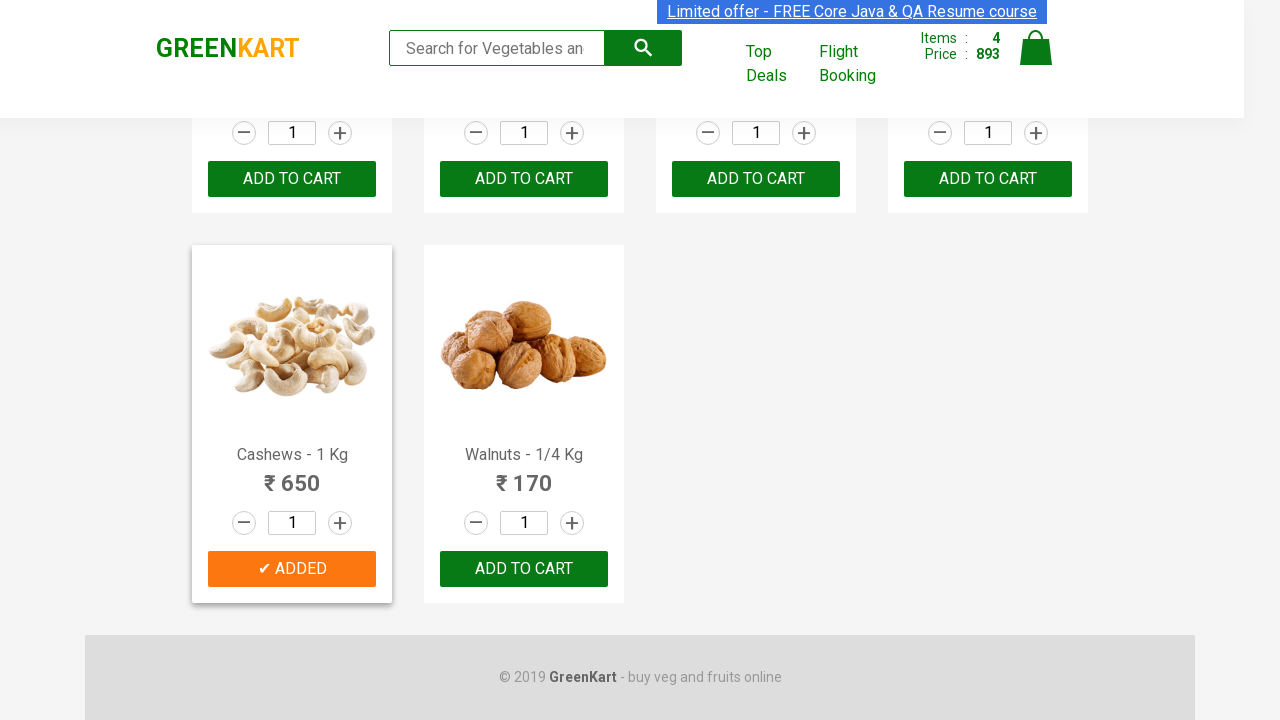